Tests radio button selection and autocomplete functionality on the Rahul Shetty Academy practice page by clicking radio buttons and typing into an autocomplete field to select a country.

Starting URL: https://rahulshettyacademy.com/AutomationPractice/

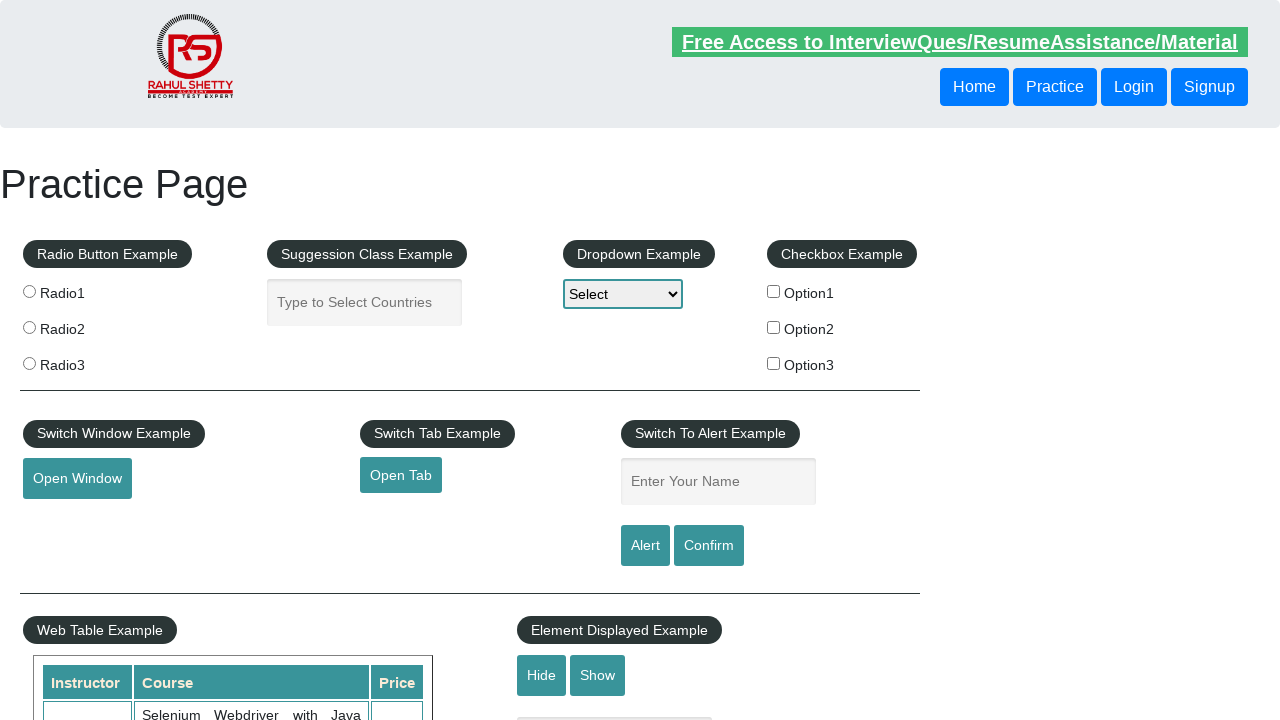

Clicked first radio button (radio1) at (29, 291) on input[value='radio1']
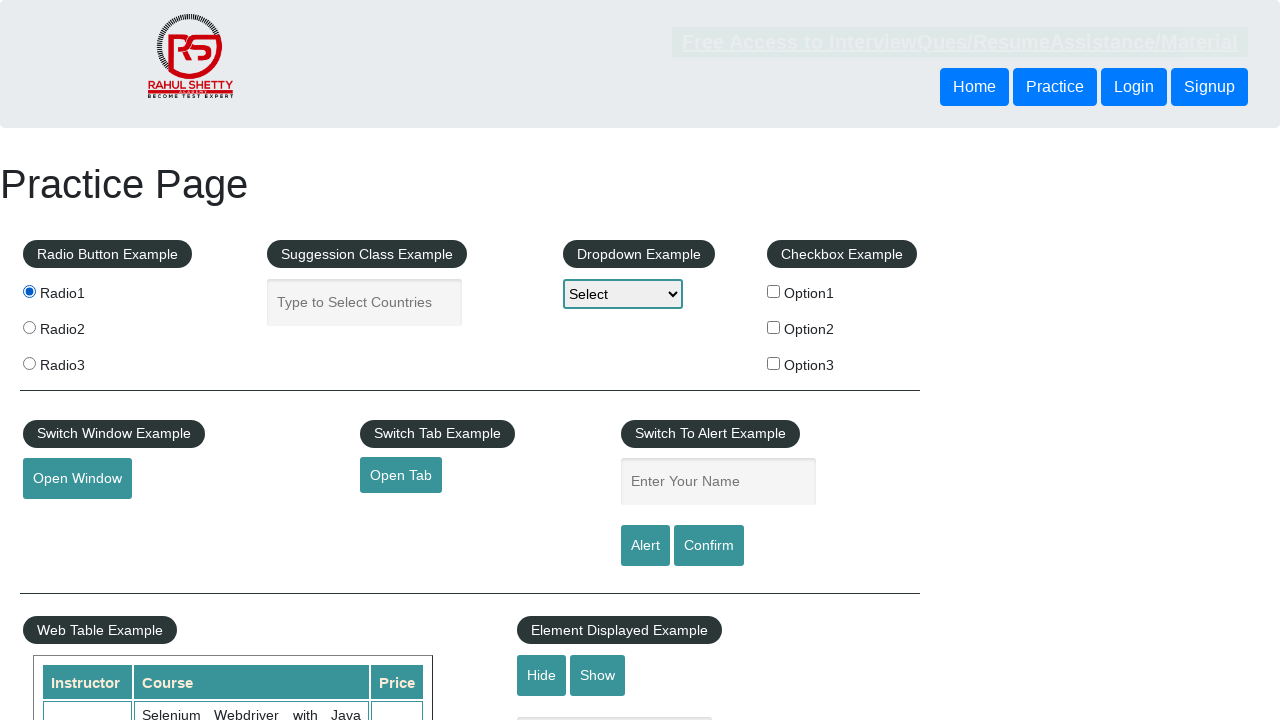

Clicked second radio button (radio2) at (29, 327) on input[value='radio2']
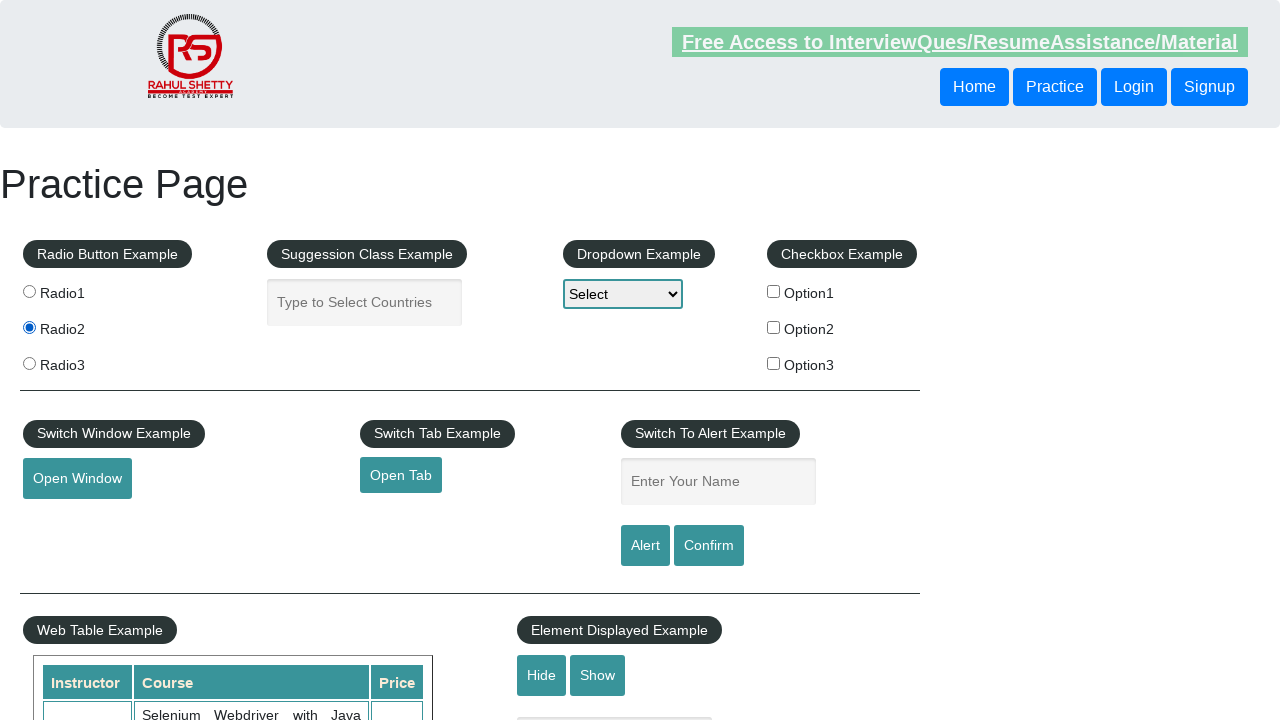

Clicked on autocomplete field at (365, 302) on #autocomplete
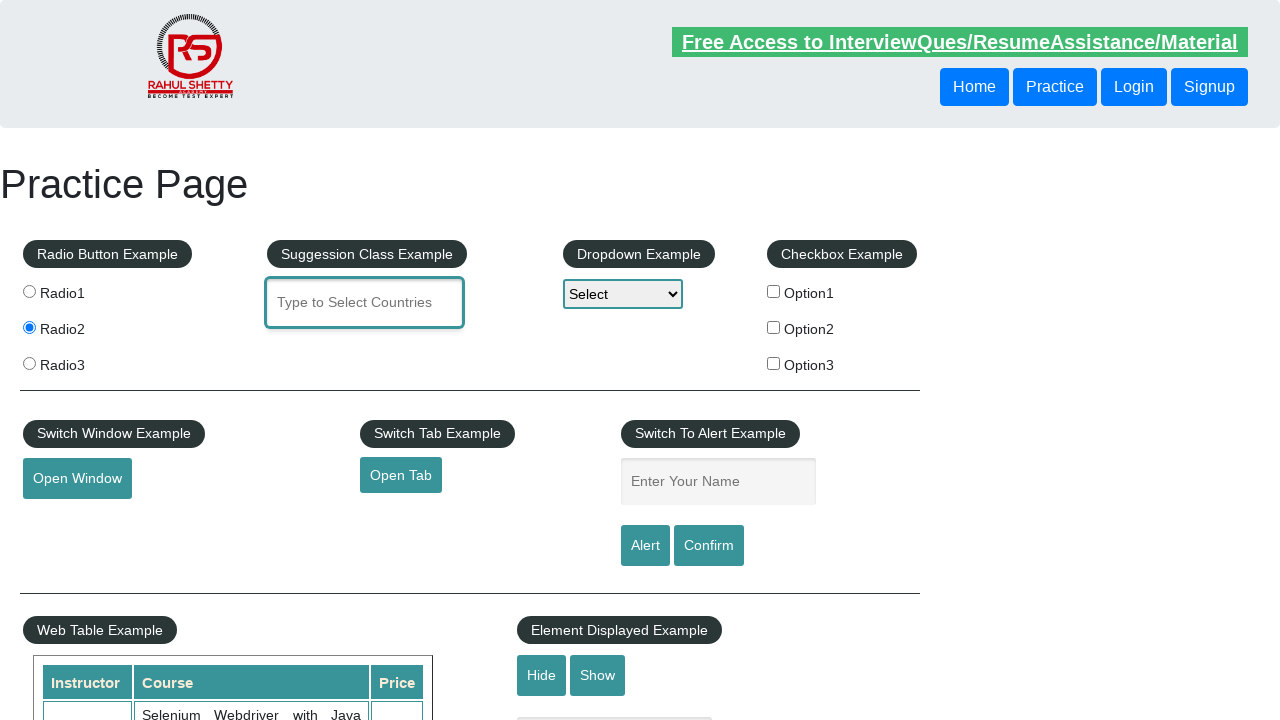

Filled autocomplete field with 'India' on #autocomplete
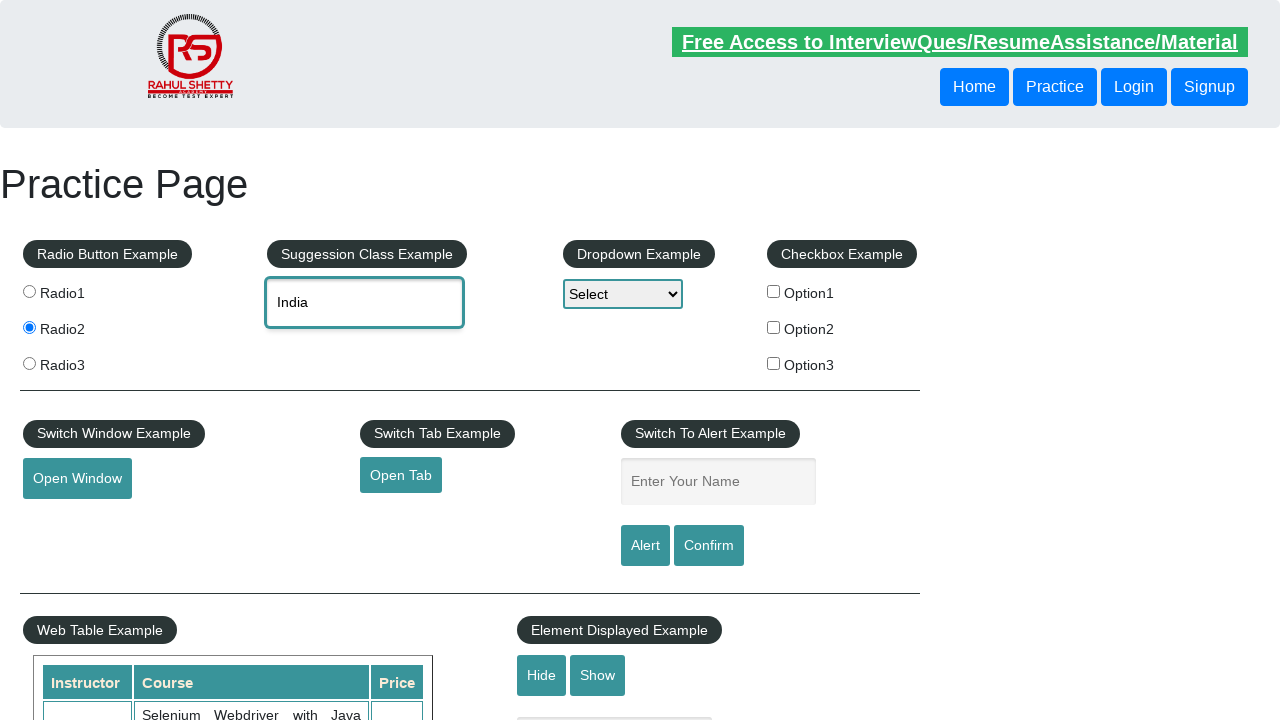

Autocomplete suggestions loaded
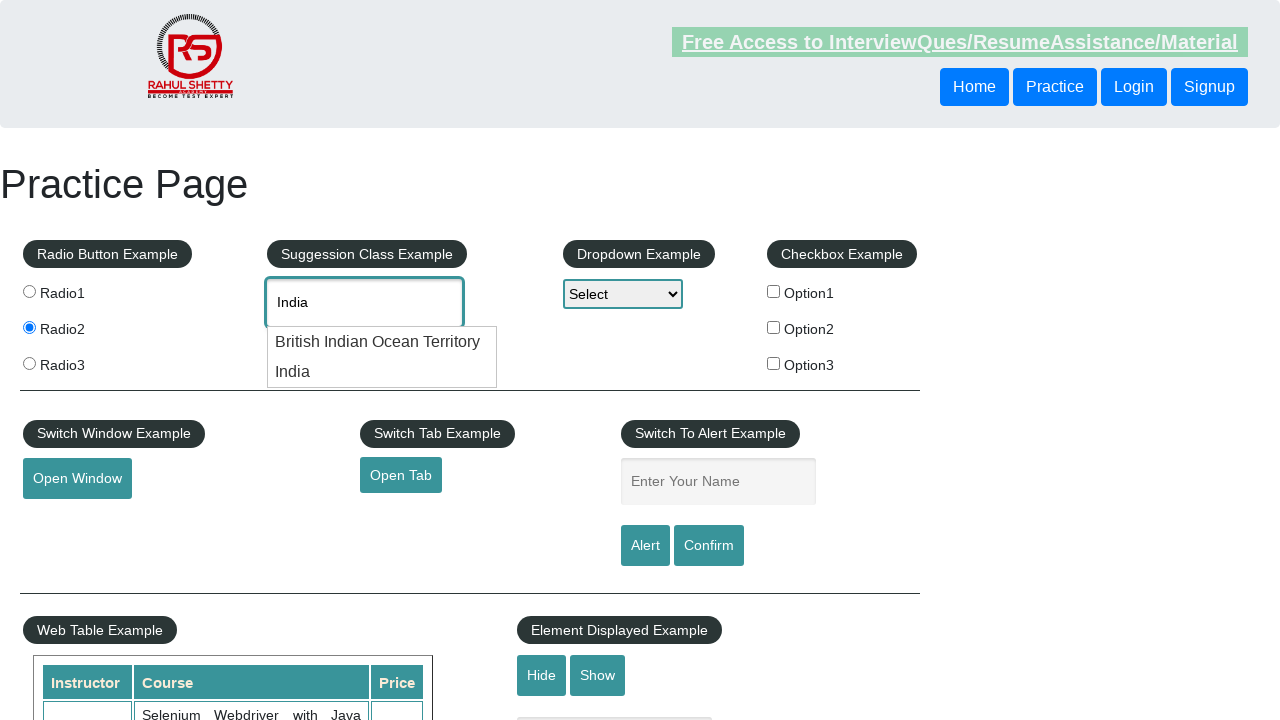

Pressed down arrow key once in autocomplete
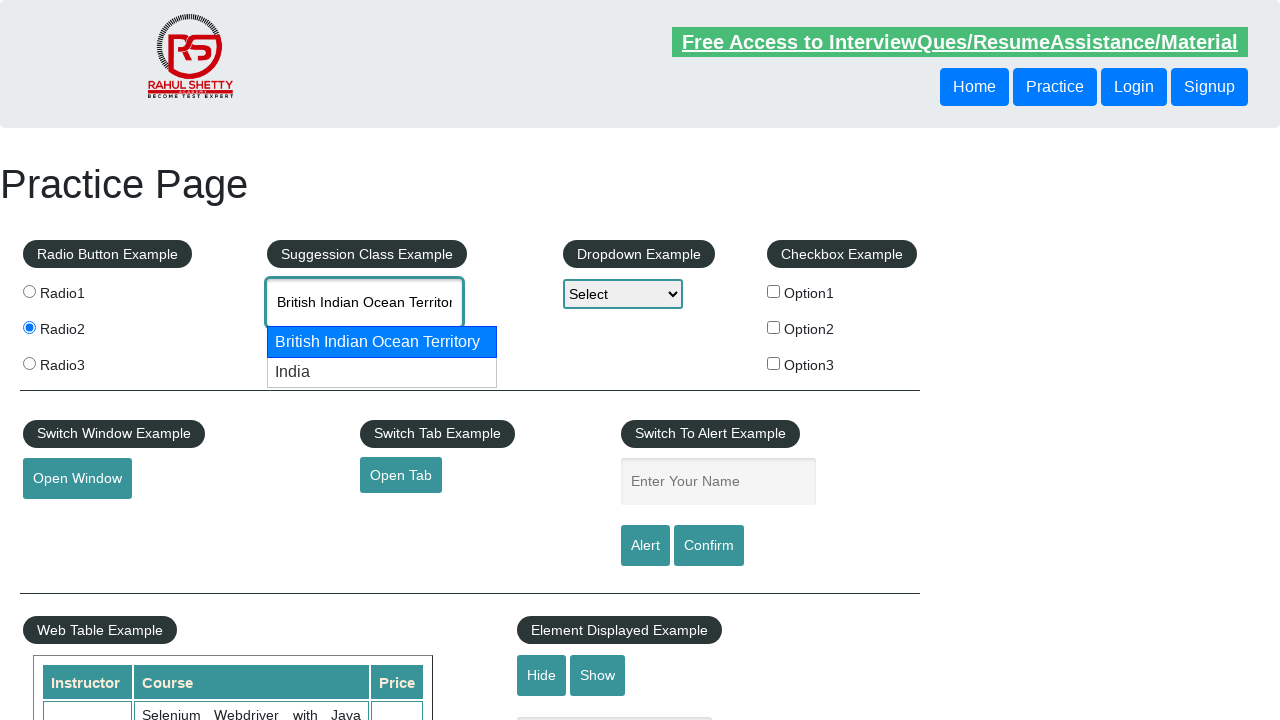

Pressed down arrow key second time in autocomplete
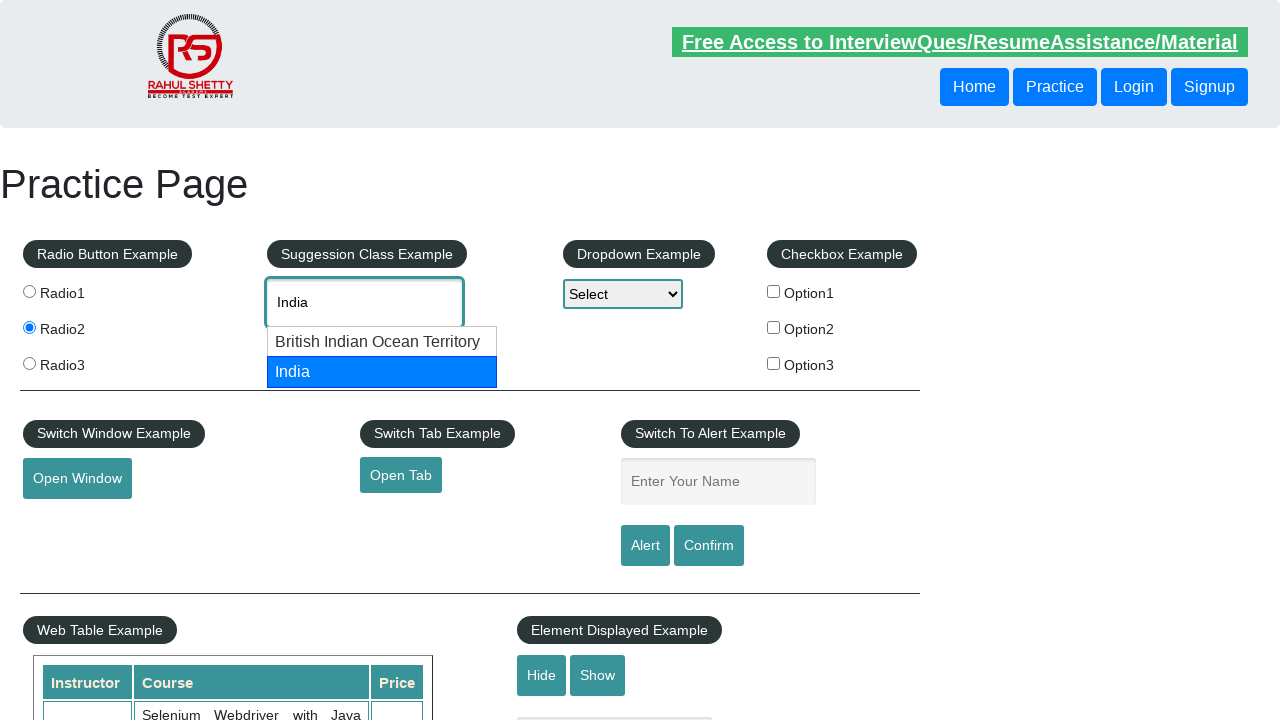

Pressed Enter to select autocomplete option
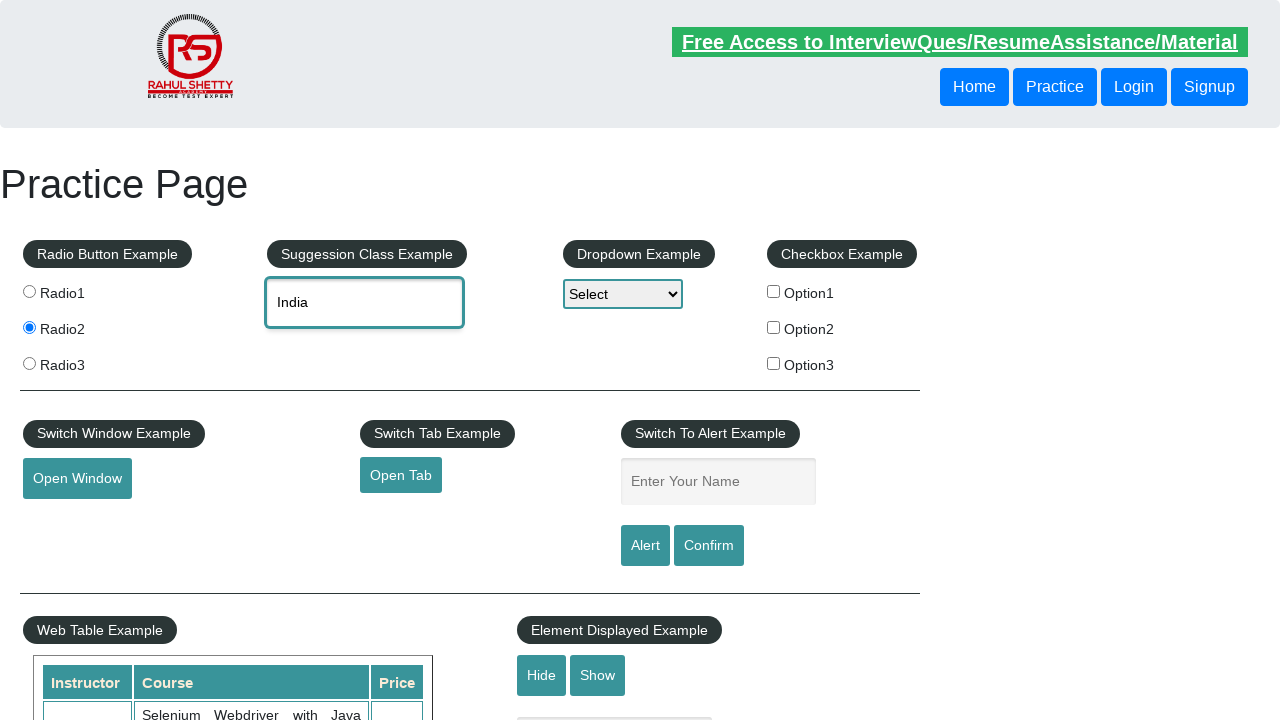

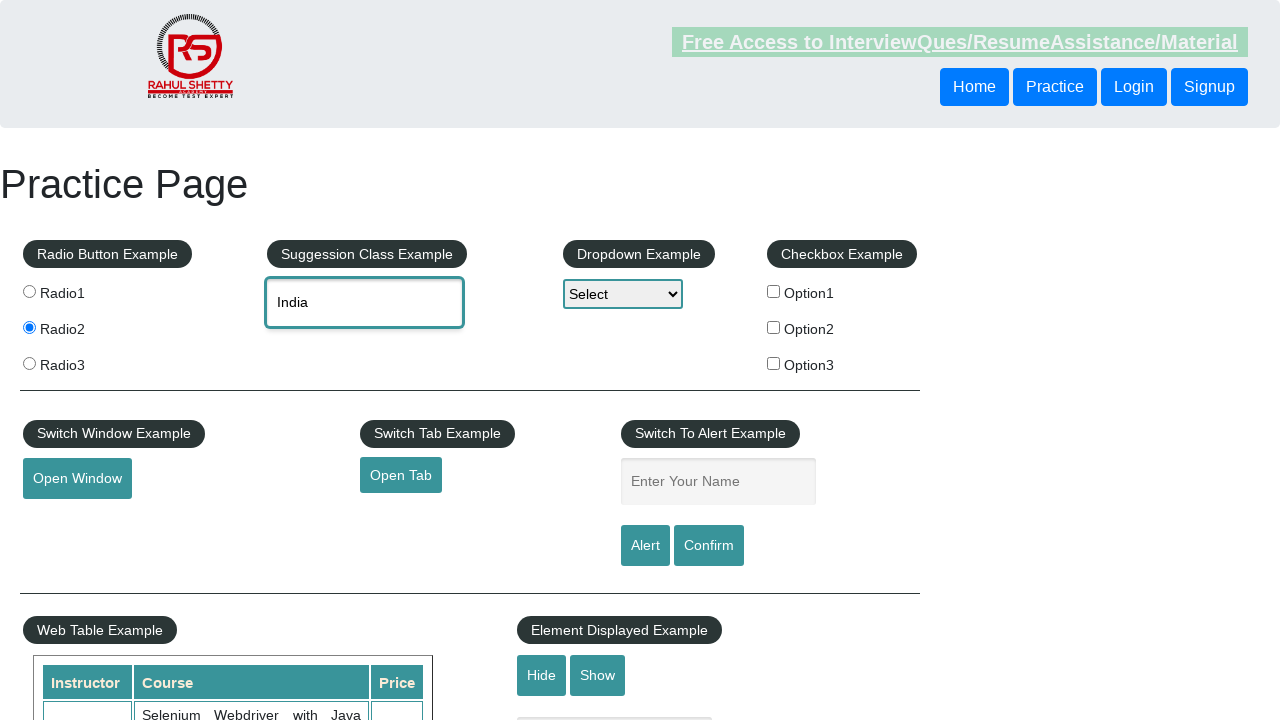